Tests various interactions on a practice page including alerts, scrolling, hover actions, and table verification

Starting URL: https://www.letskodeit.com/practice

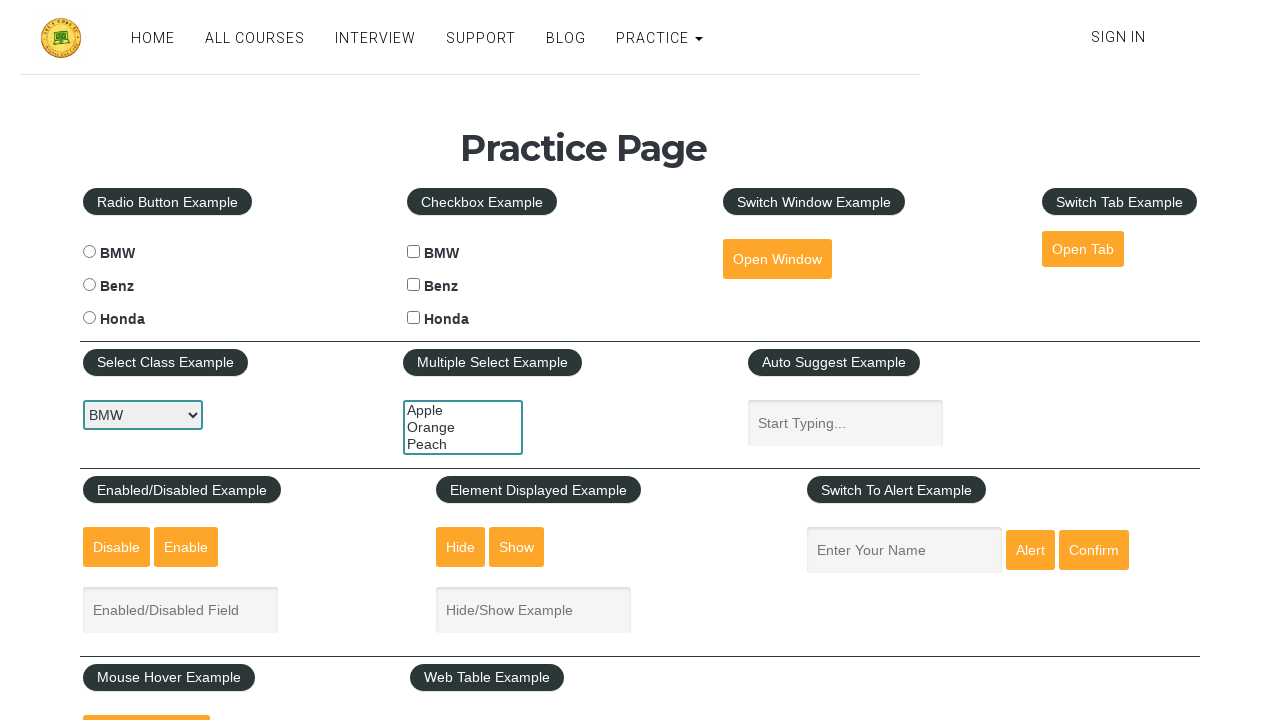

Filled alert input box with name 'Himanshu' on #name
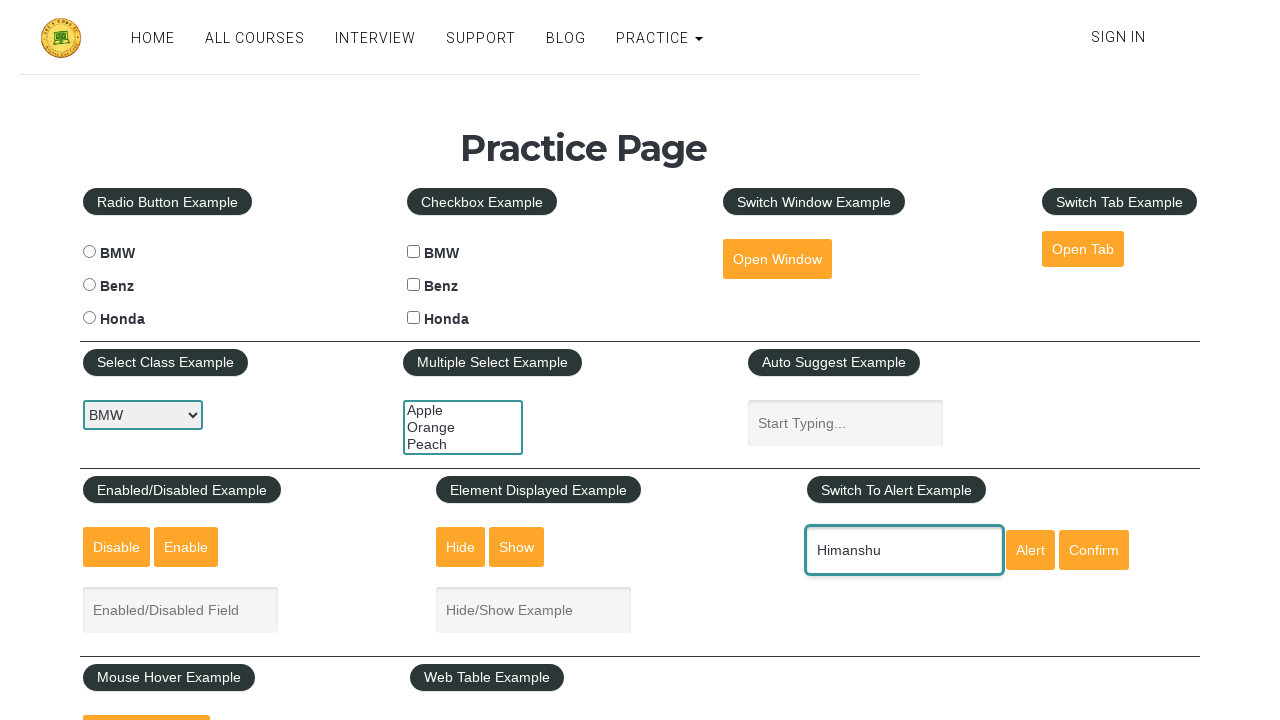

Clicked alert button to trigger alert dialog at (1030, 550) on #alertbtn
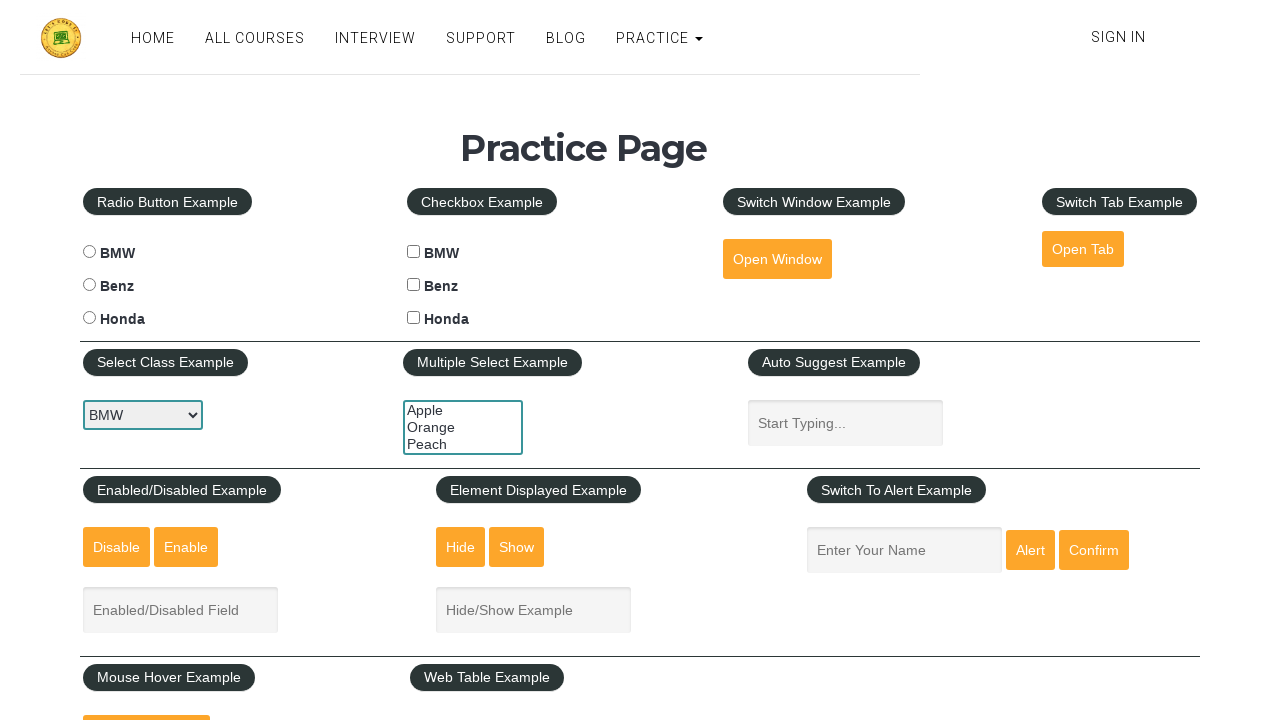

Accepted alert dialog
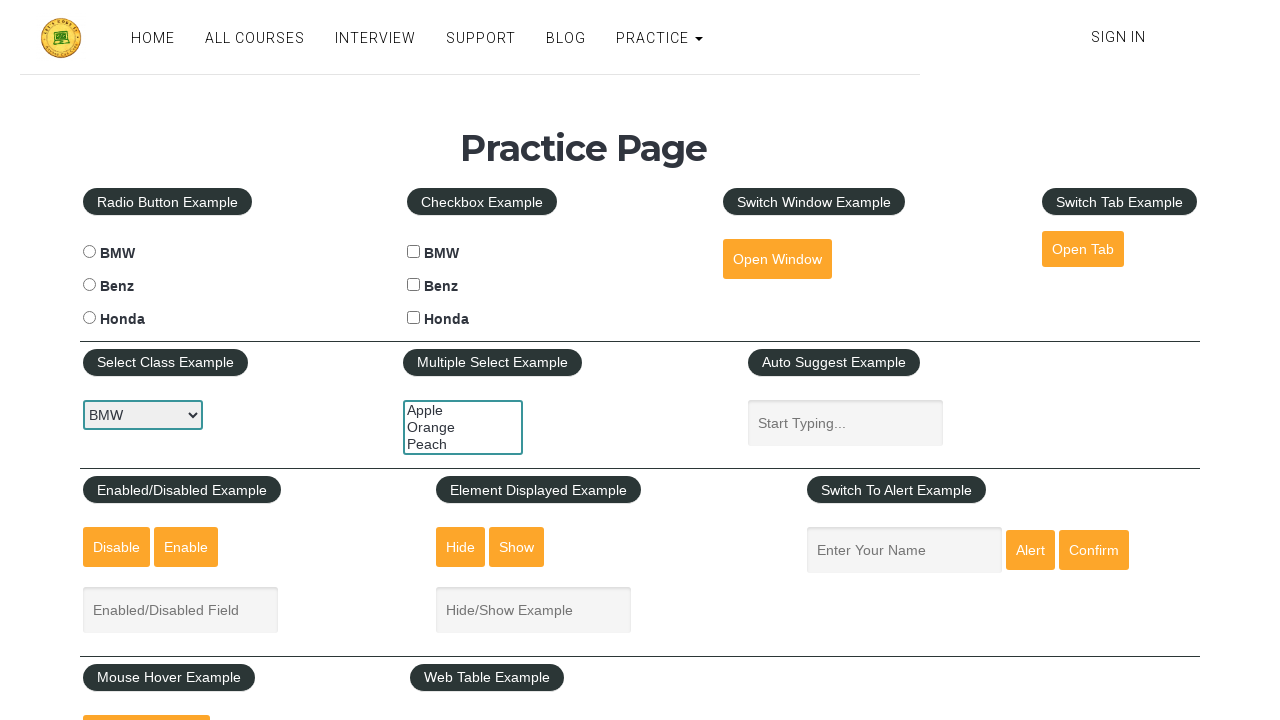

Scrolled down the page by 500 pixels
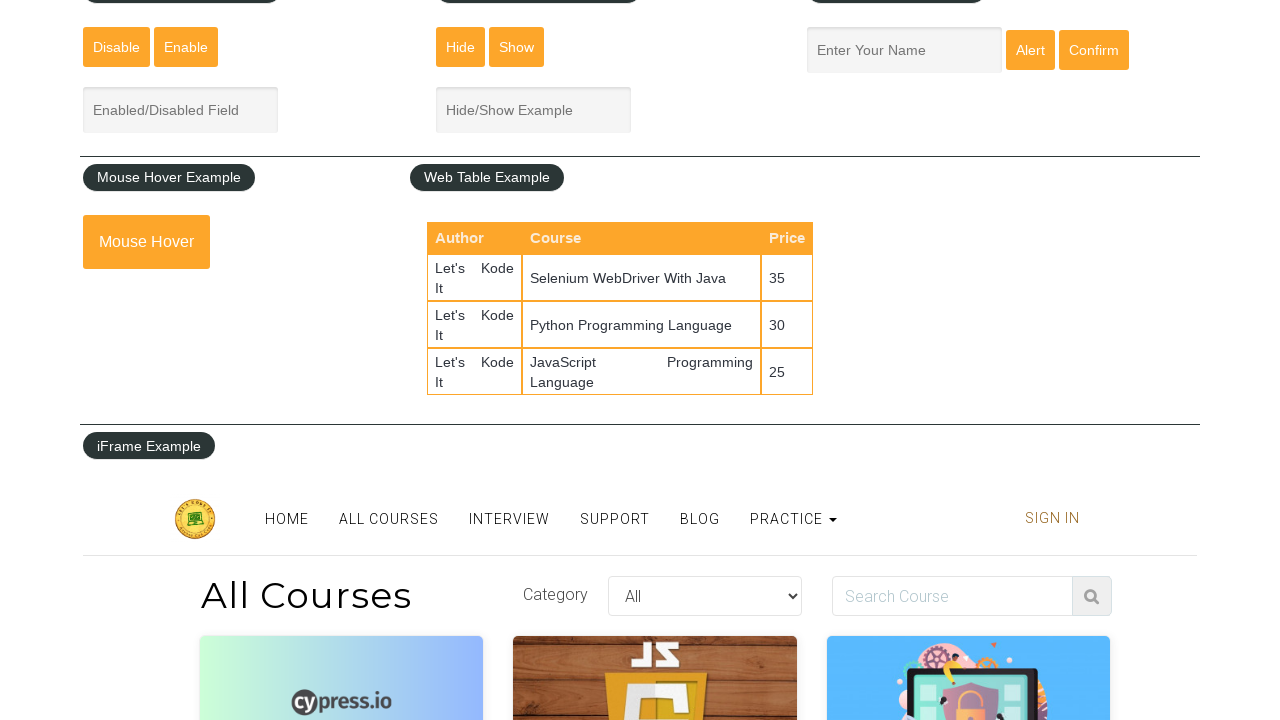

Hovered over mousehover element at (146, 242) on #mousehover
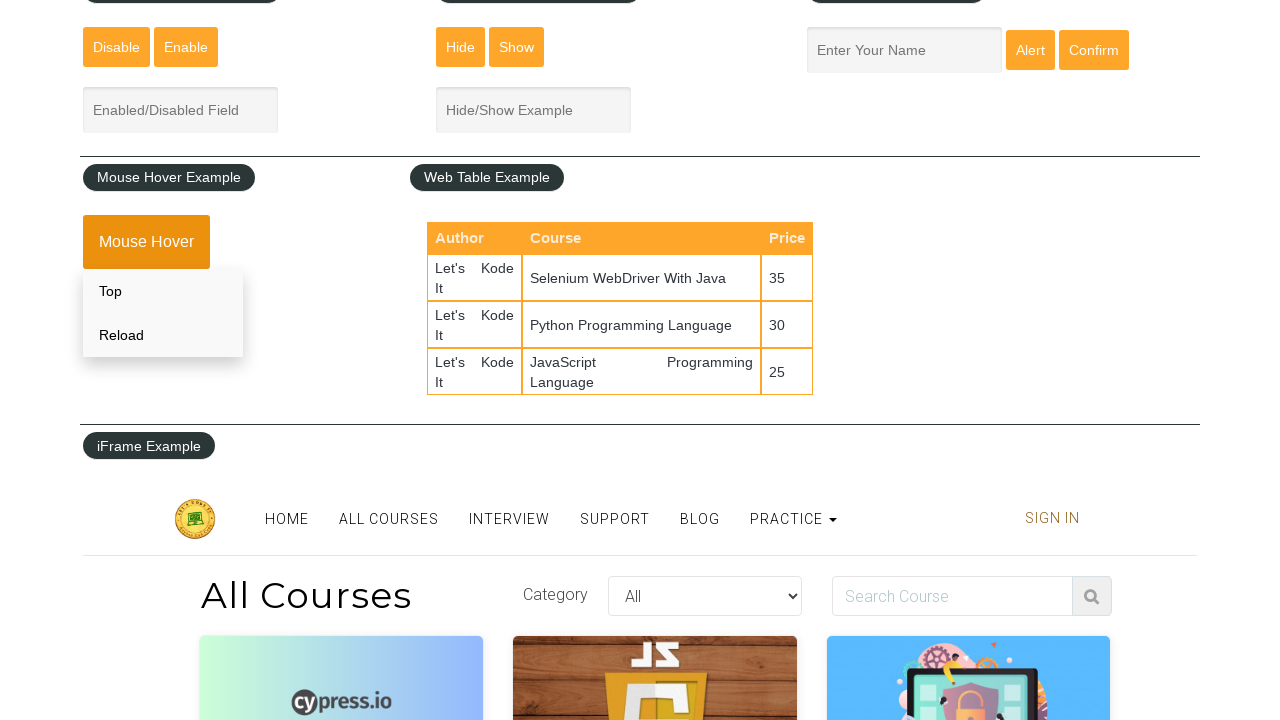

Waited for table to be visible
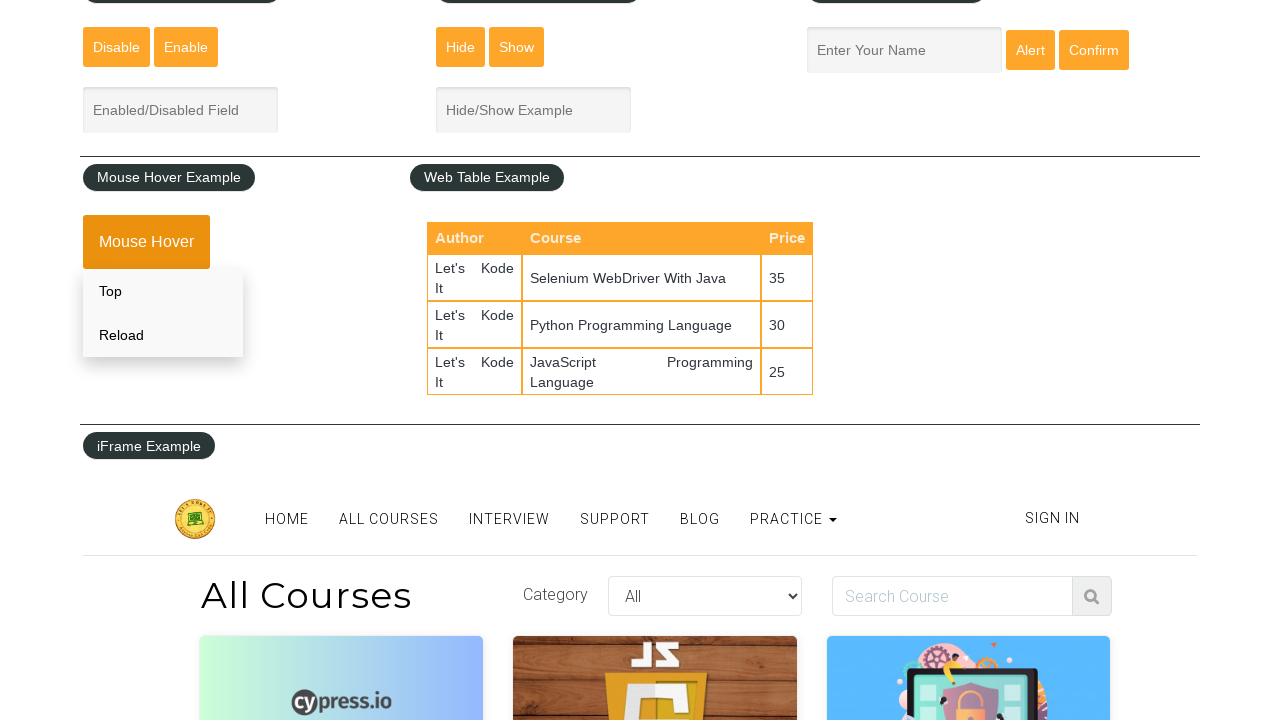

Verified that 'Python Programming Language' exists in table content
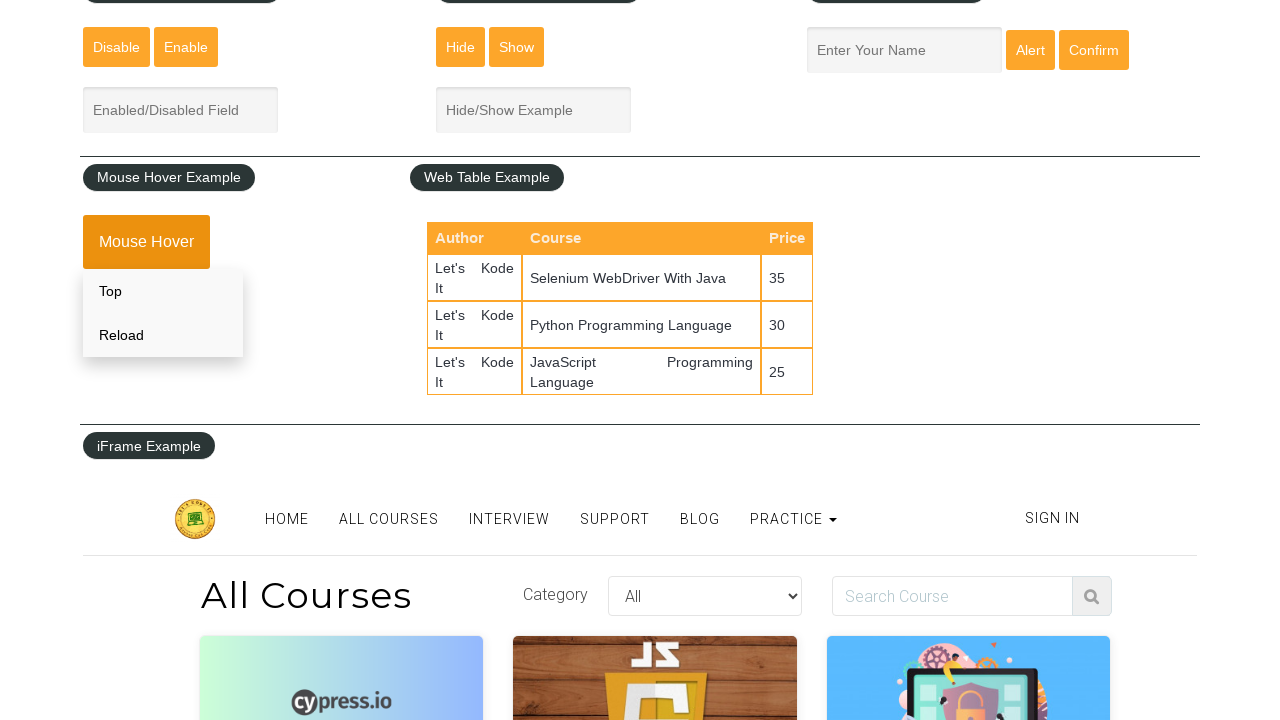

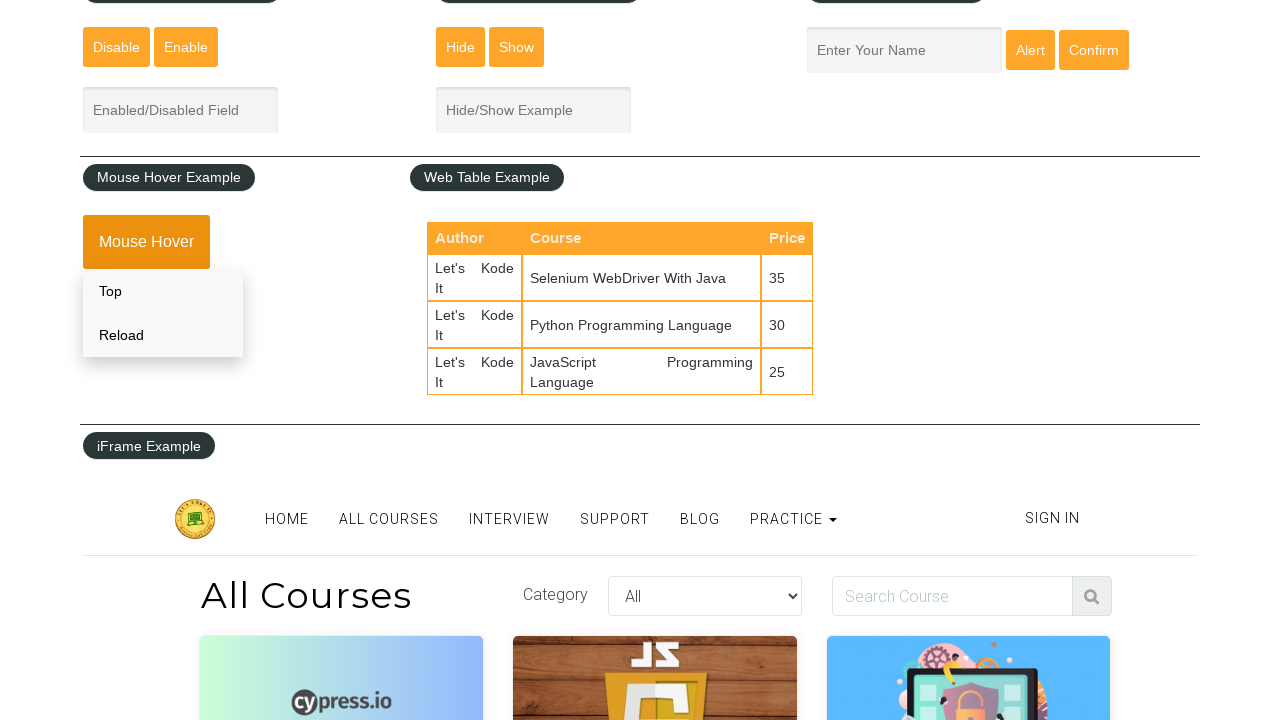